Tests unmarking items as complete by checking and then unchecking a todo item

Starting URL: https://demo.playwright.dev/todomvc

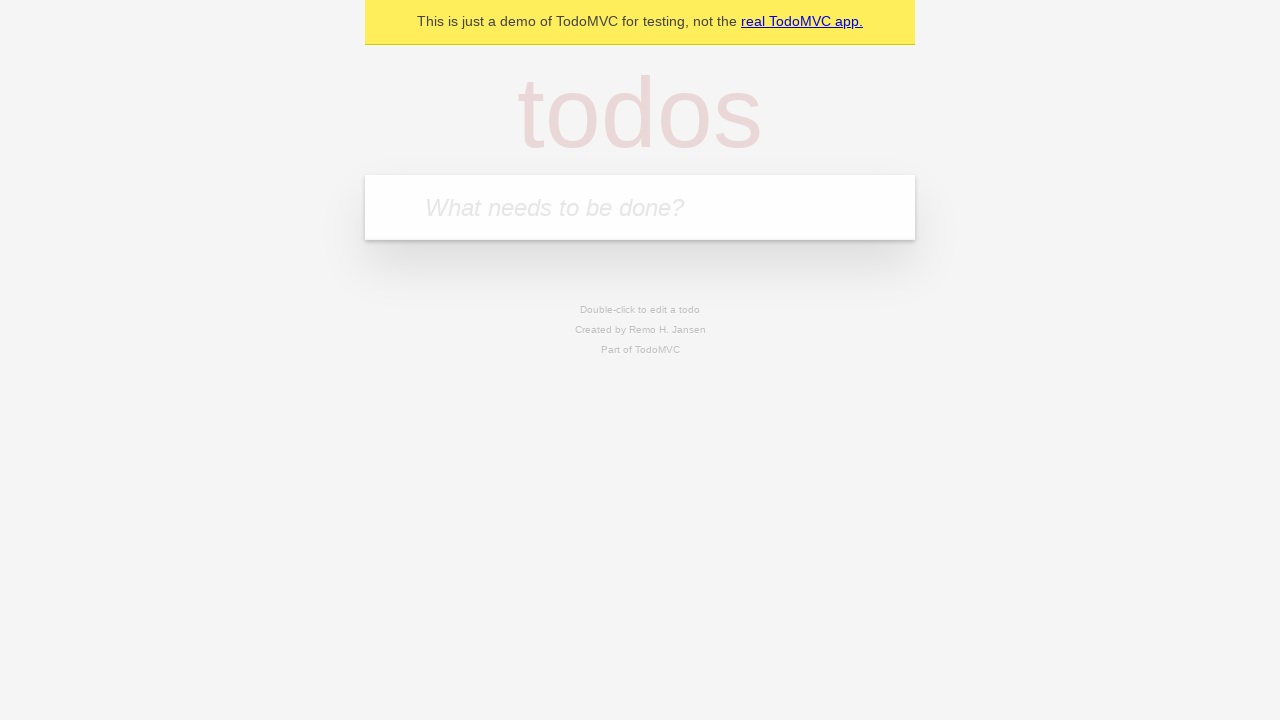

Located the new todo input field
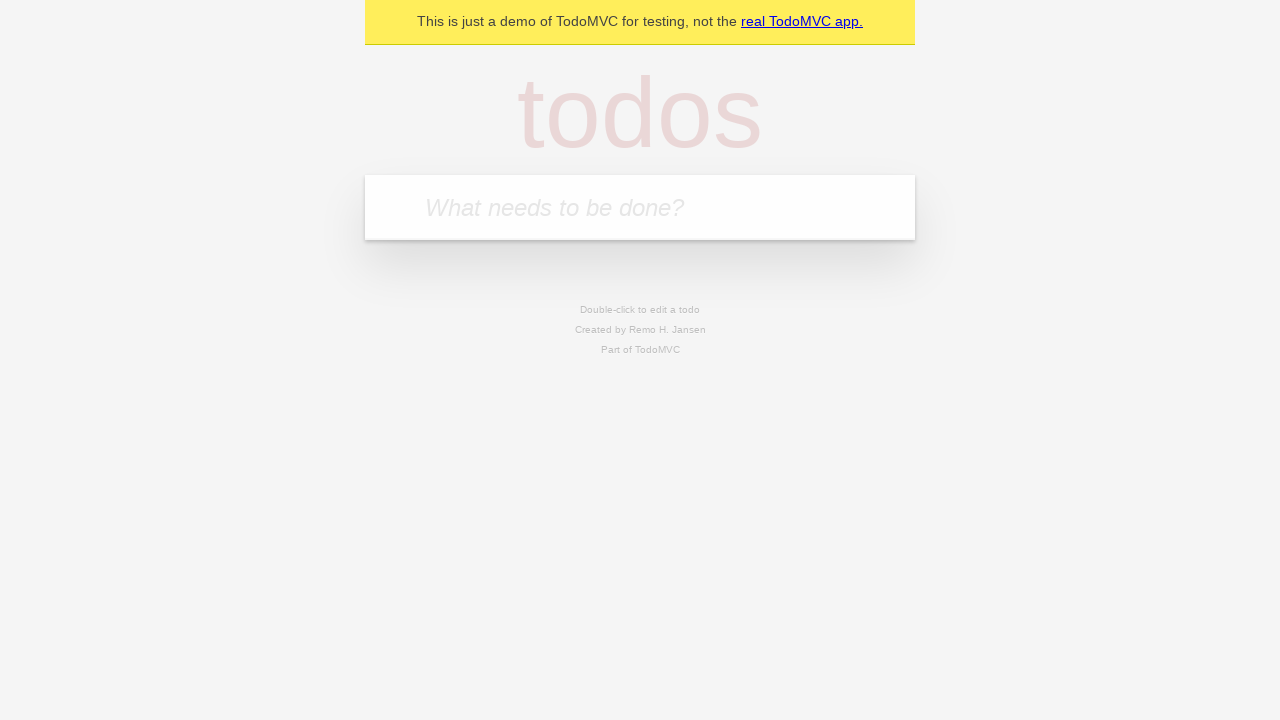

Filled new todo input with 'buy some cheese' on internal:attr=[placeholder="What needs to be done?"i]
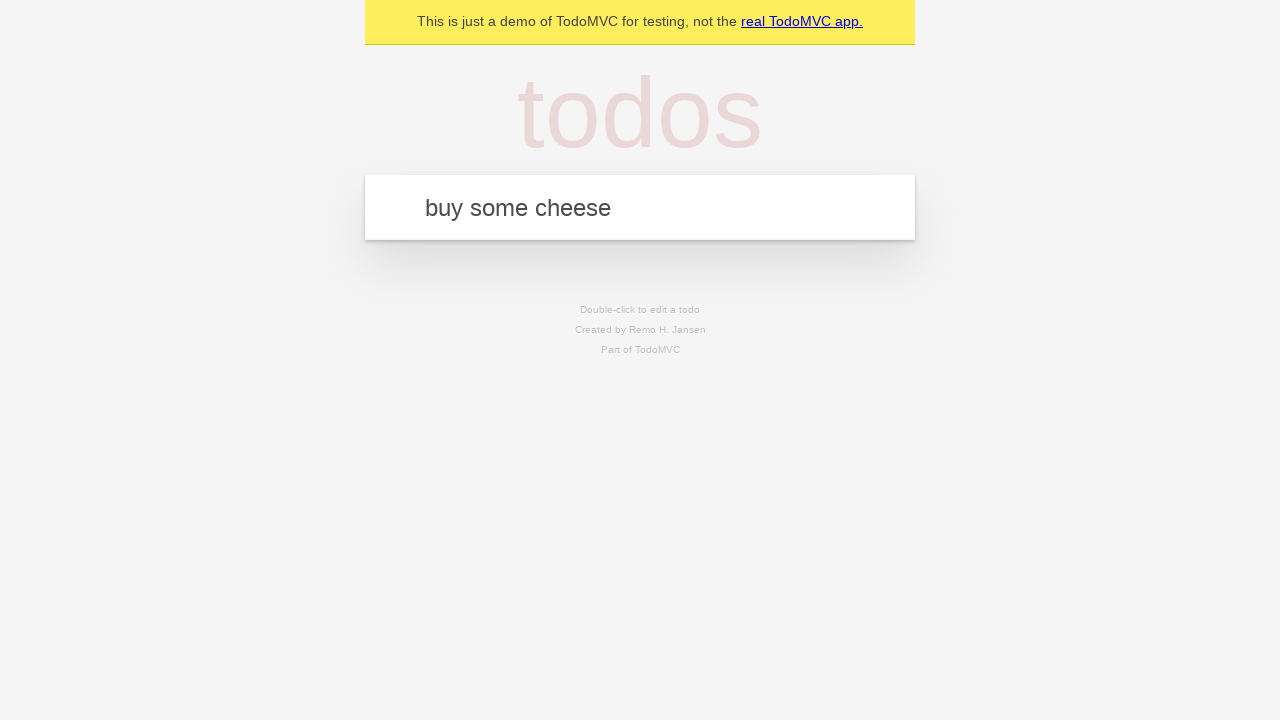

Pressed Enter to create first todo item on internal:attr=[placeholder="What needs to be done?"i]
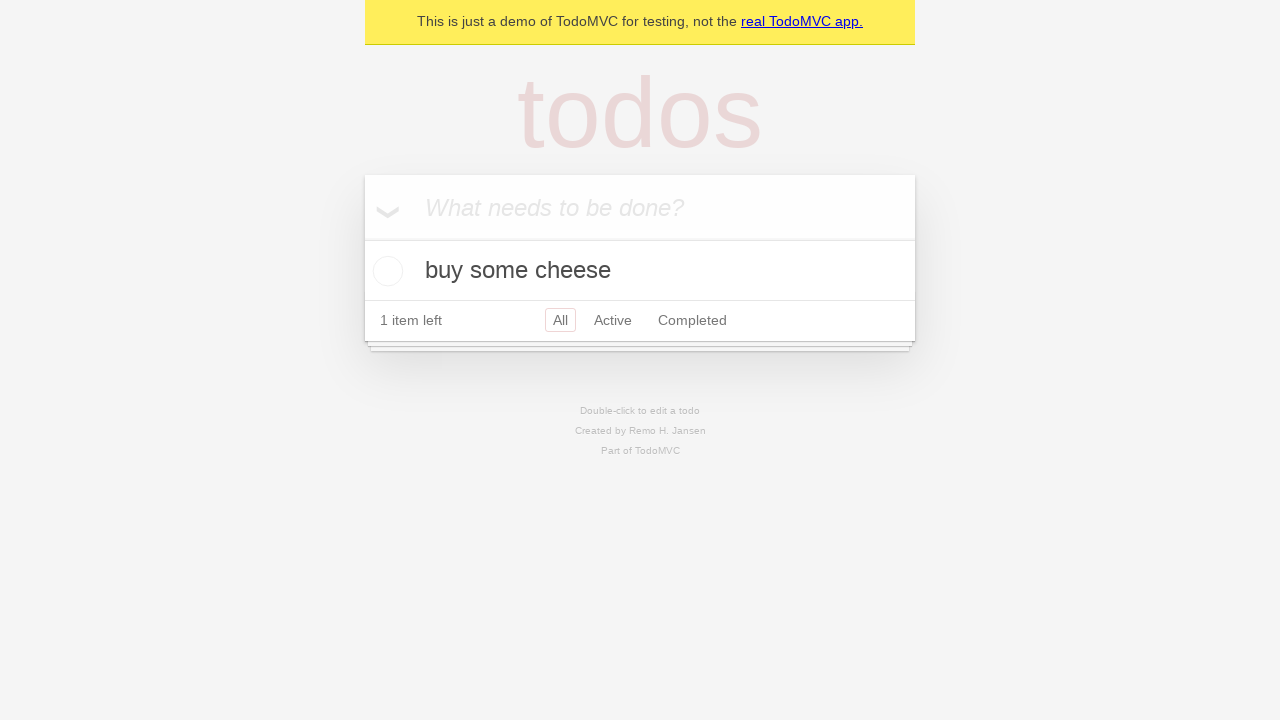

Filled new todo input with 'feed the cat' on internal:attr=[placeholder="What needs to be done?"i]
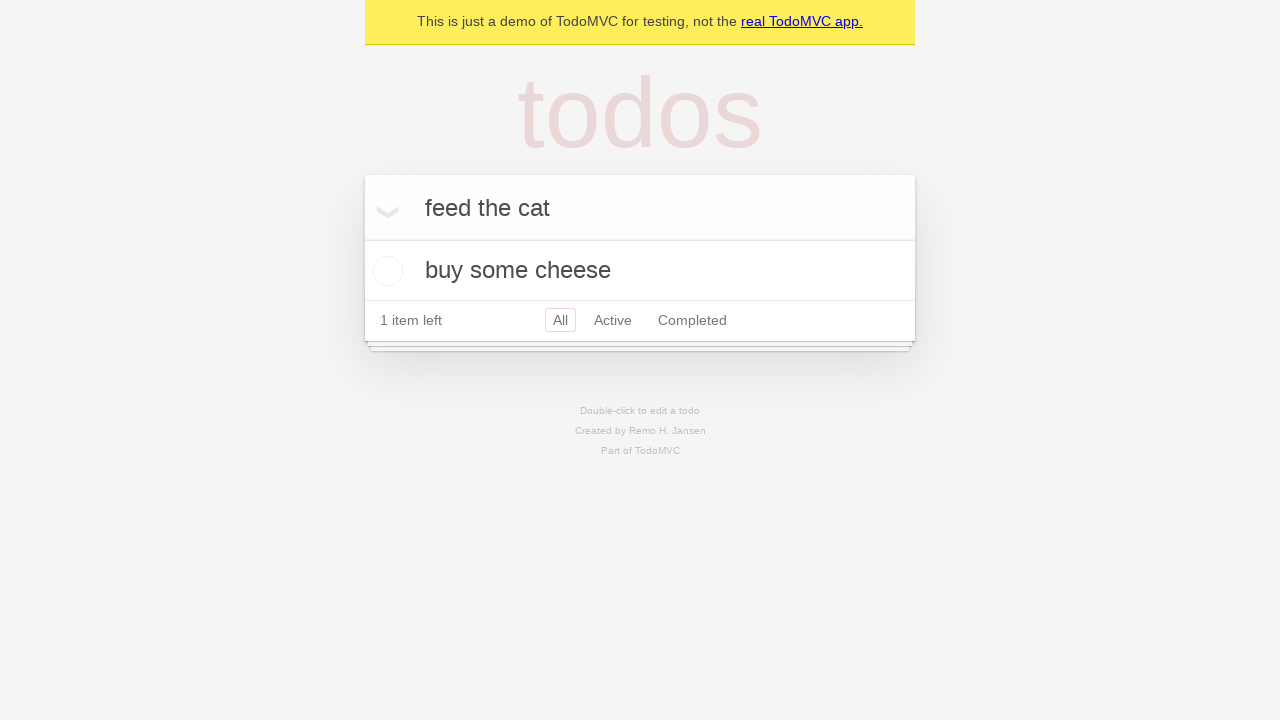

Pressed Enter to create second todo item on internal:attr=[placeholder="What needs to be done?"i]
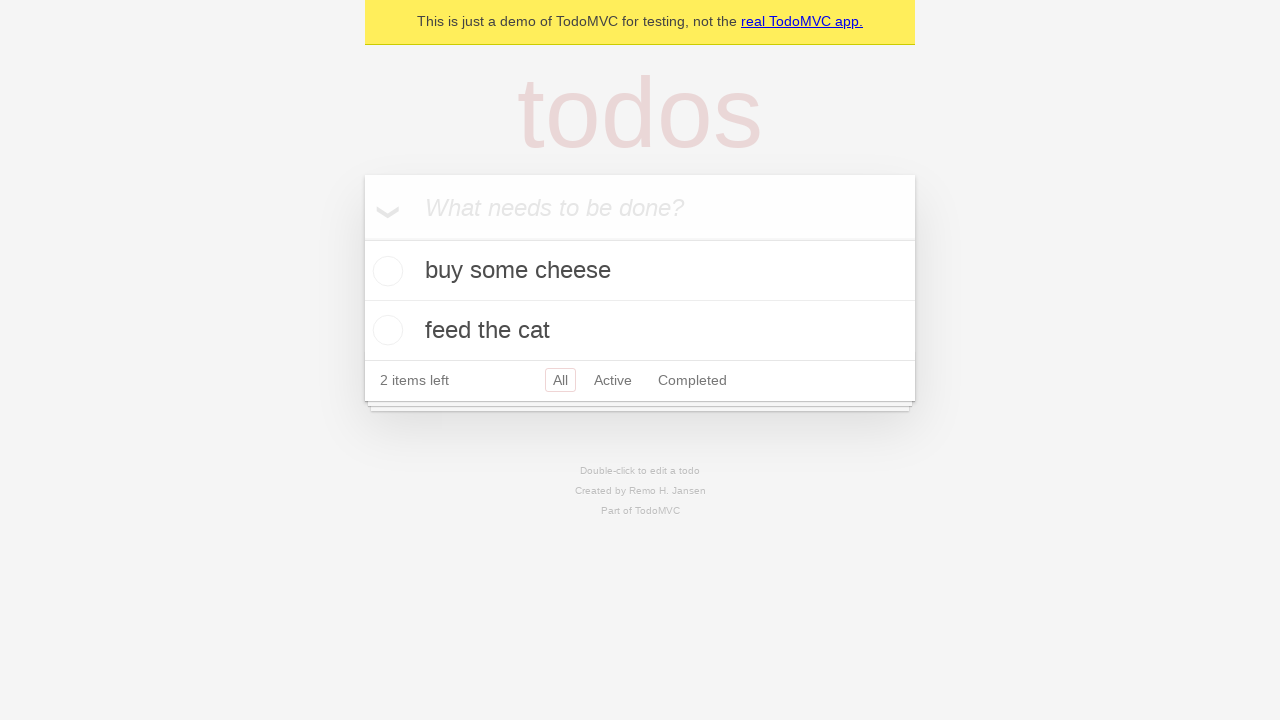

Located the first todo item
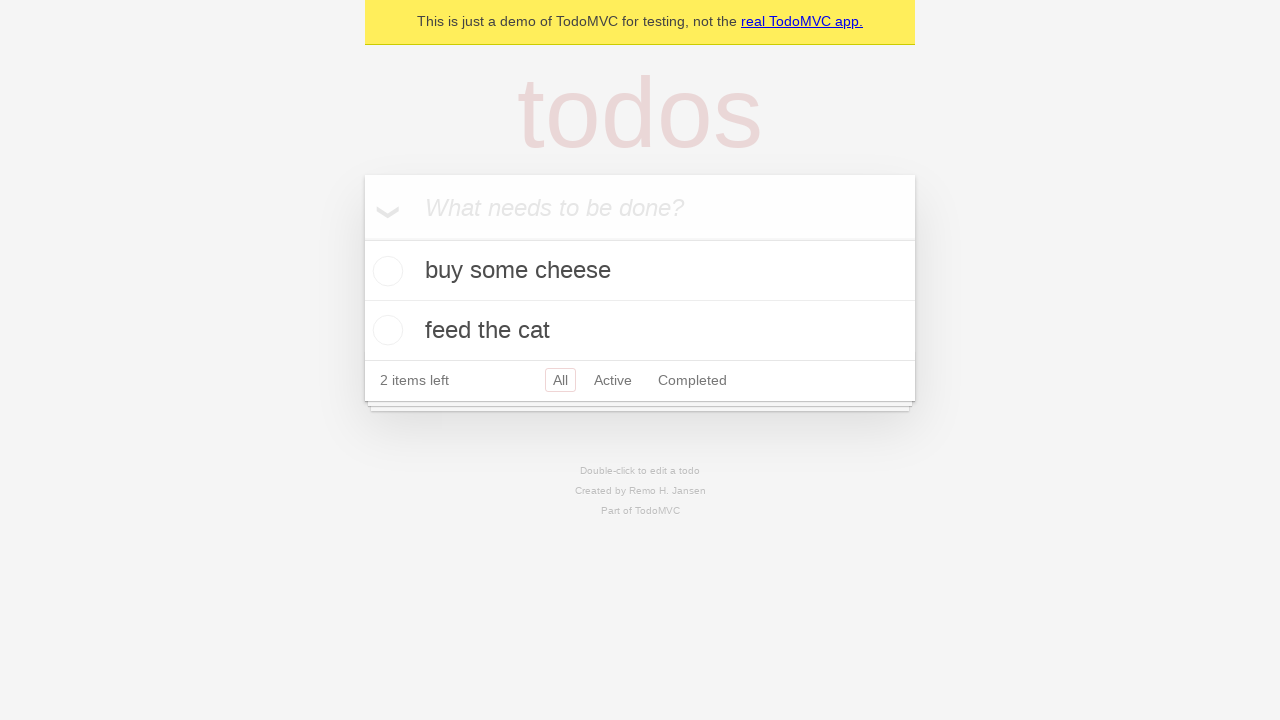

Located the checkbox for the first todo item
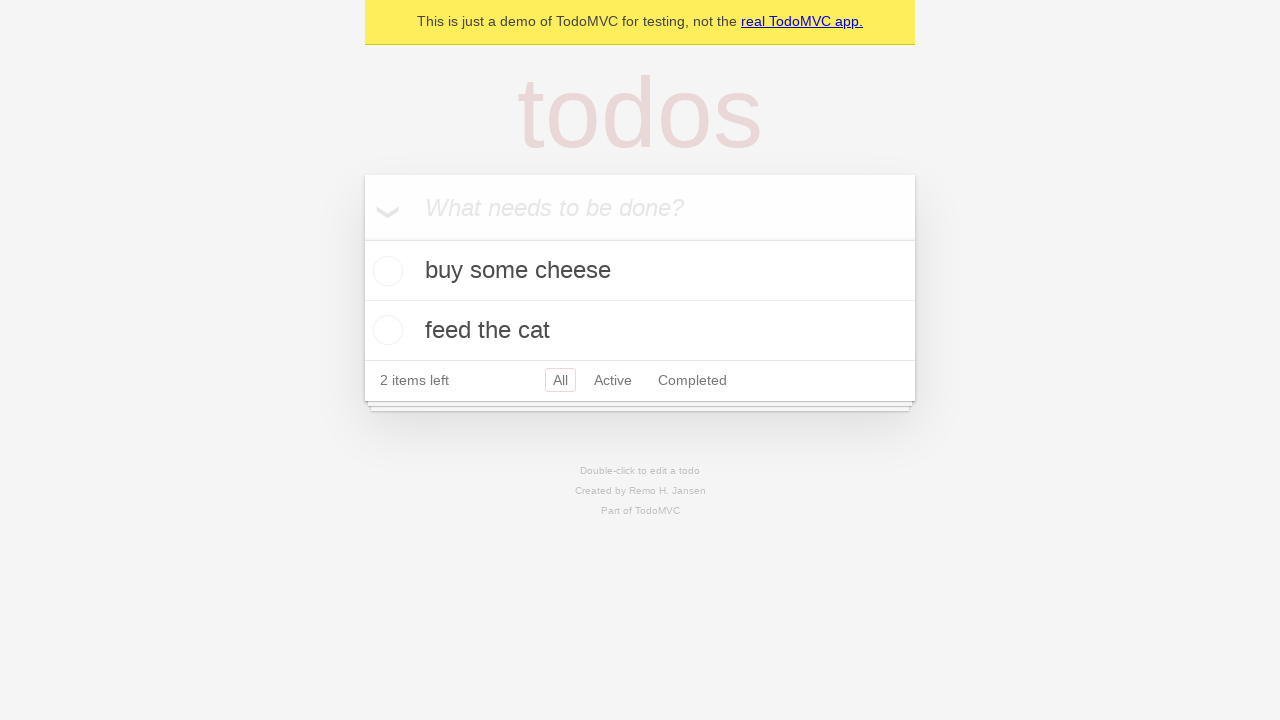

Checked the first todo item to mark it as complete at (385, 271) on internal:testid=[data-testid="todo-item"s] >> nth=0 >> internal:role=checkbox
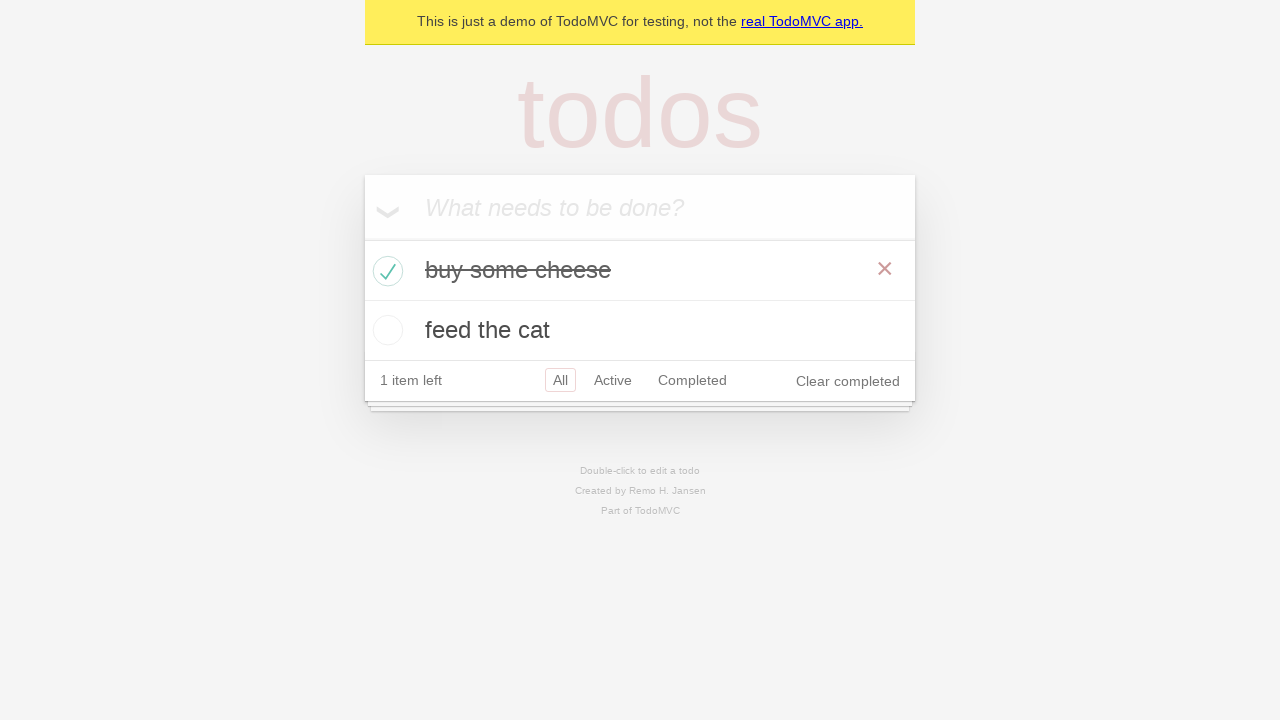

Unchecked the first todo item to mark it as incomplete at (385, 271) on internal:testid=[data-testid="todo-item"s] >> nth=0 >> internal:role=checkbox
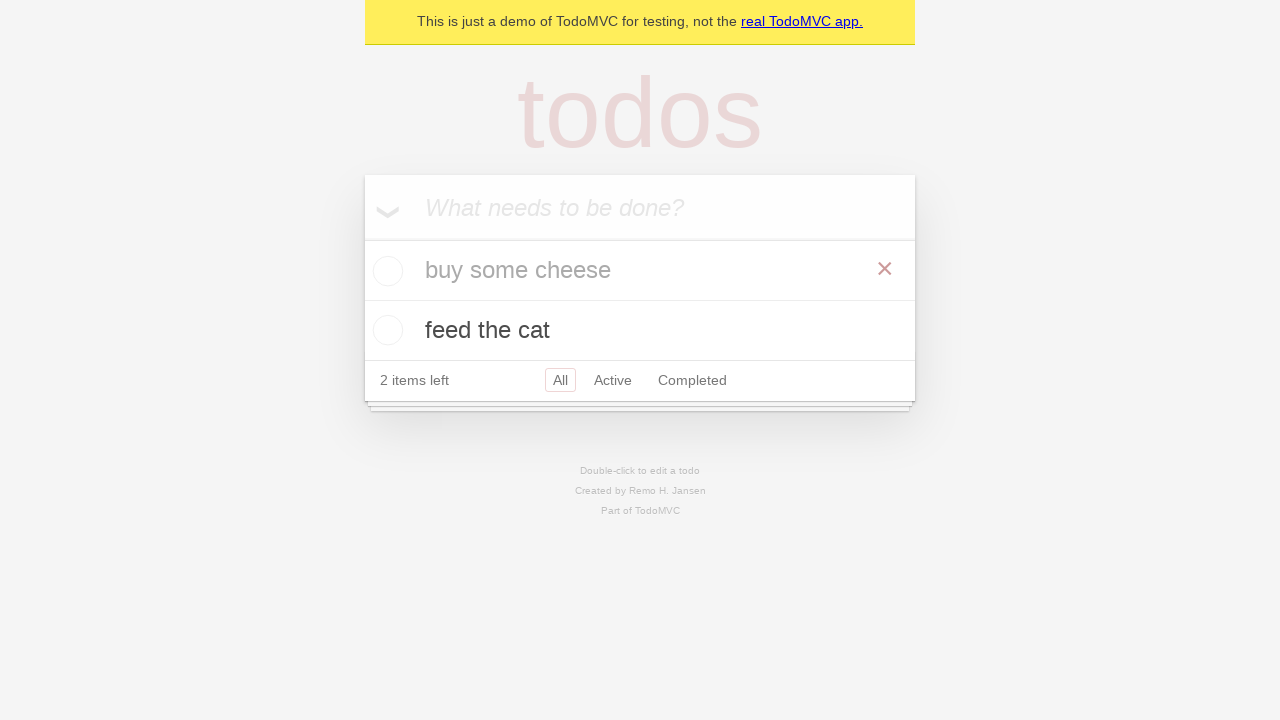

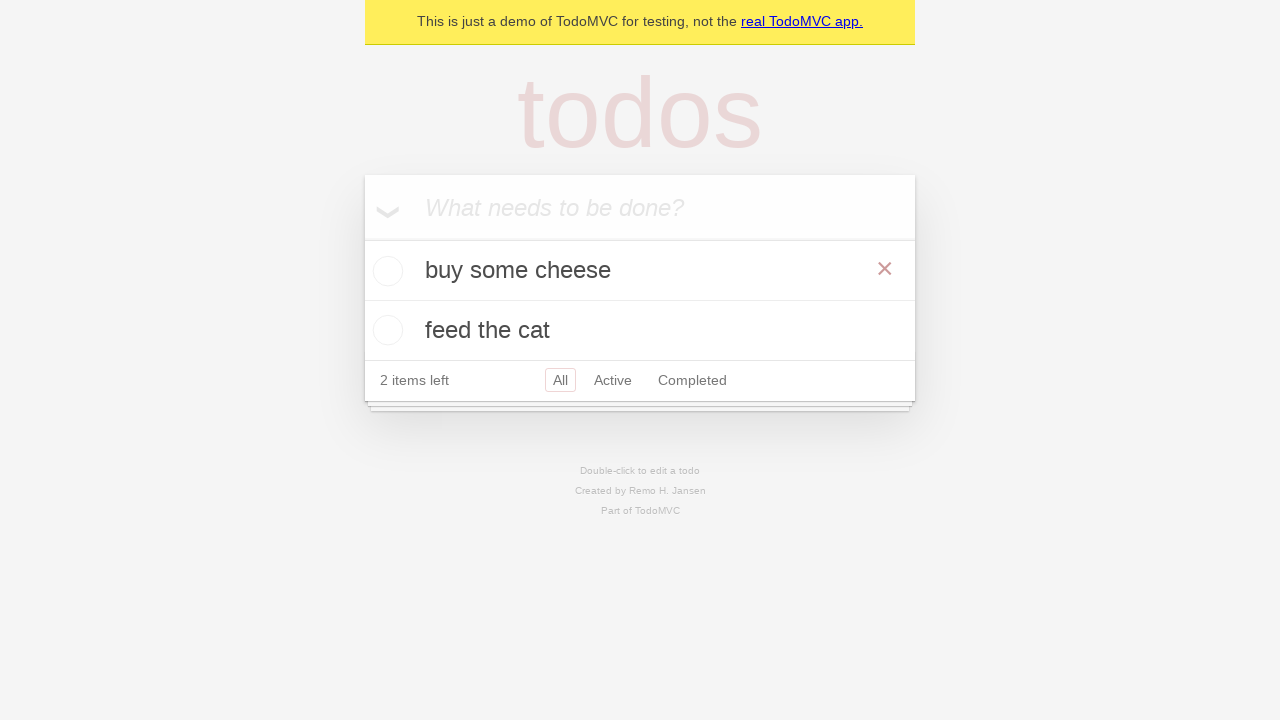